Tests drag and drop functionality by dragging an element from source to destination on a test automation practice website

Starting URL: https://testautomationpractice.blogspot.com/

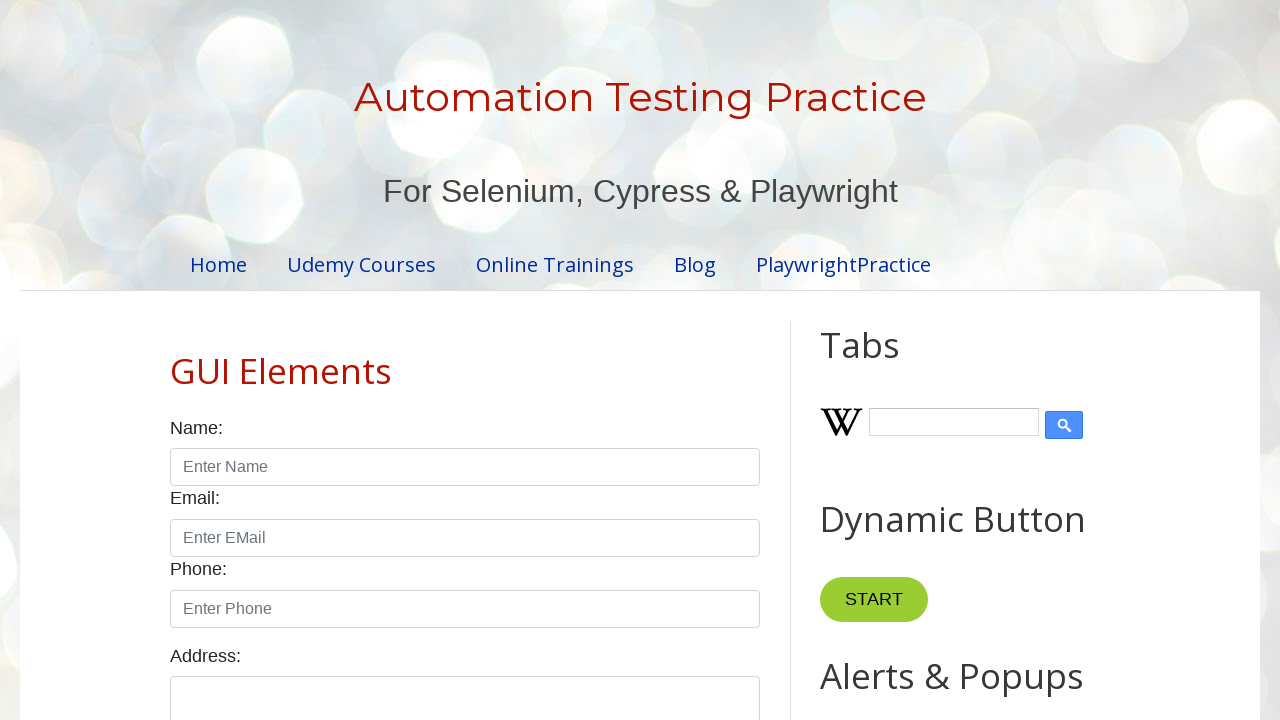

Navigated to test automation practice website
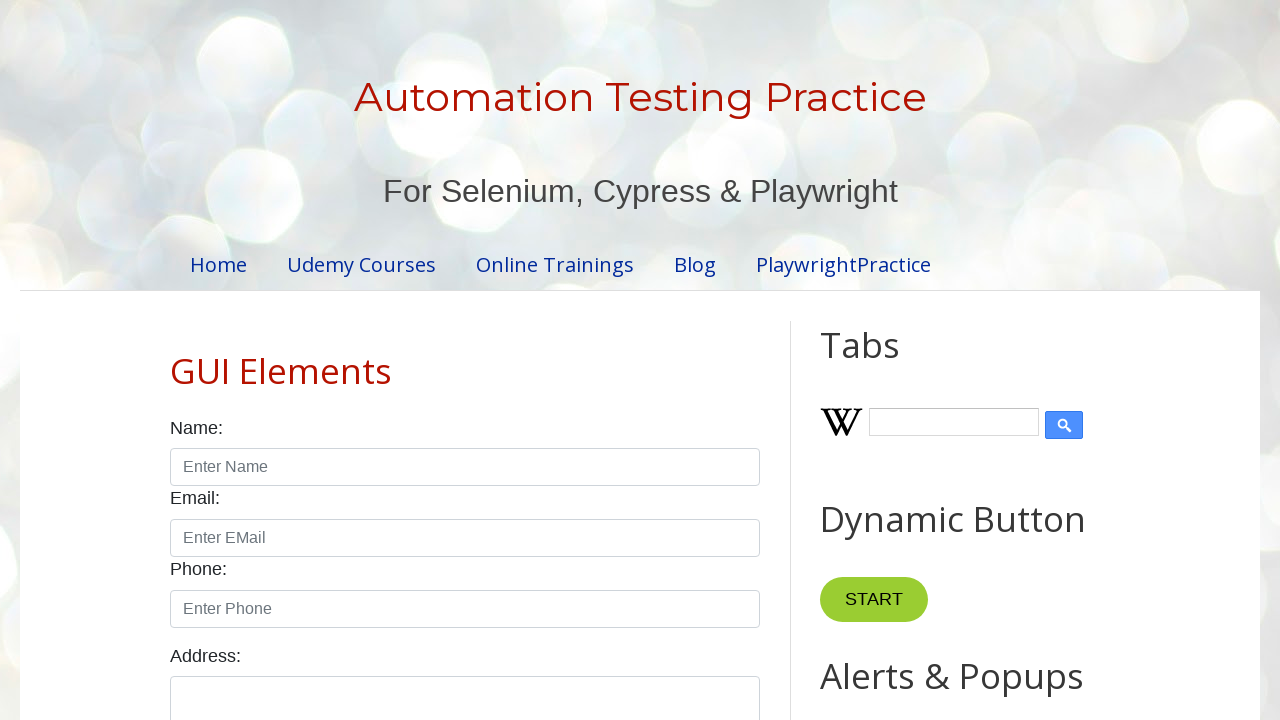

Located source element (draggable div)
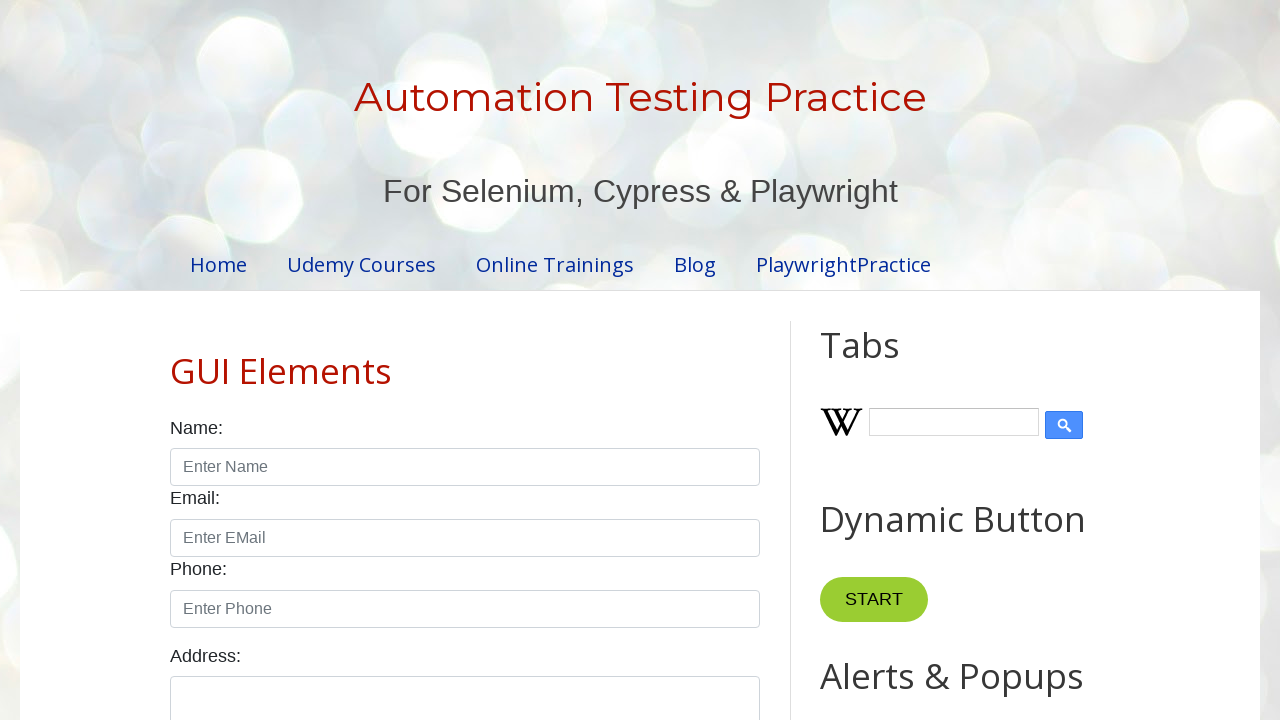

Located destination element (droppable div)
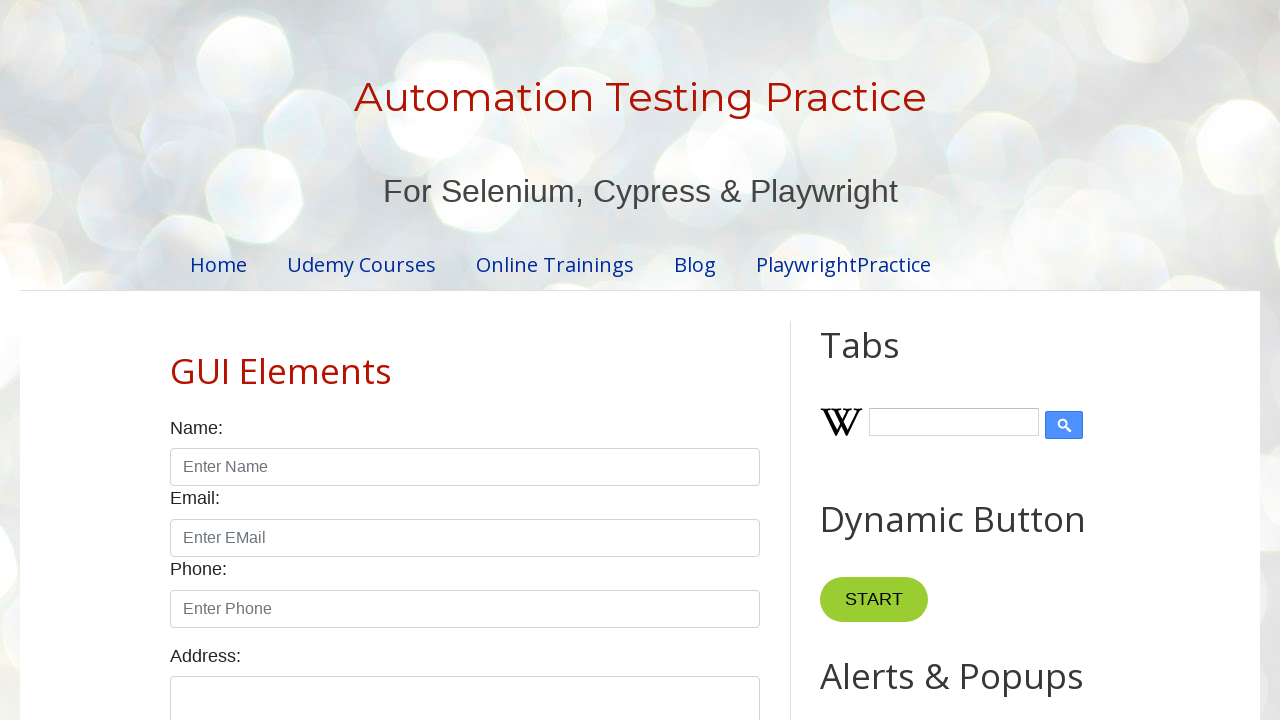

Dragged element from source to destination at (1015, 386)
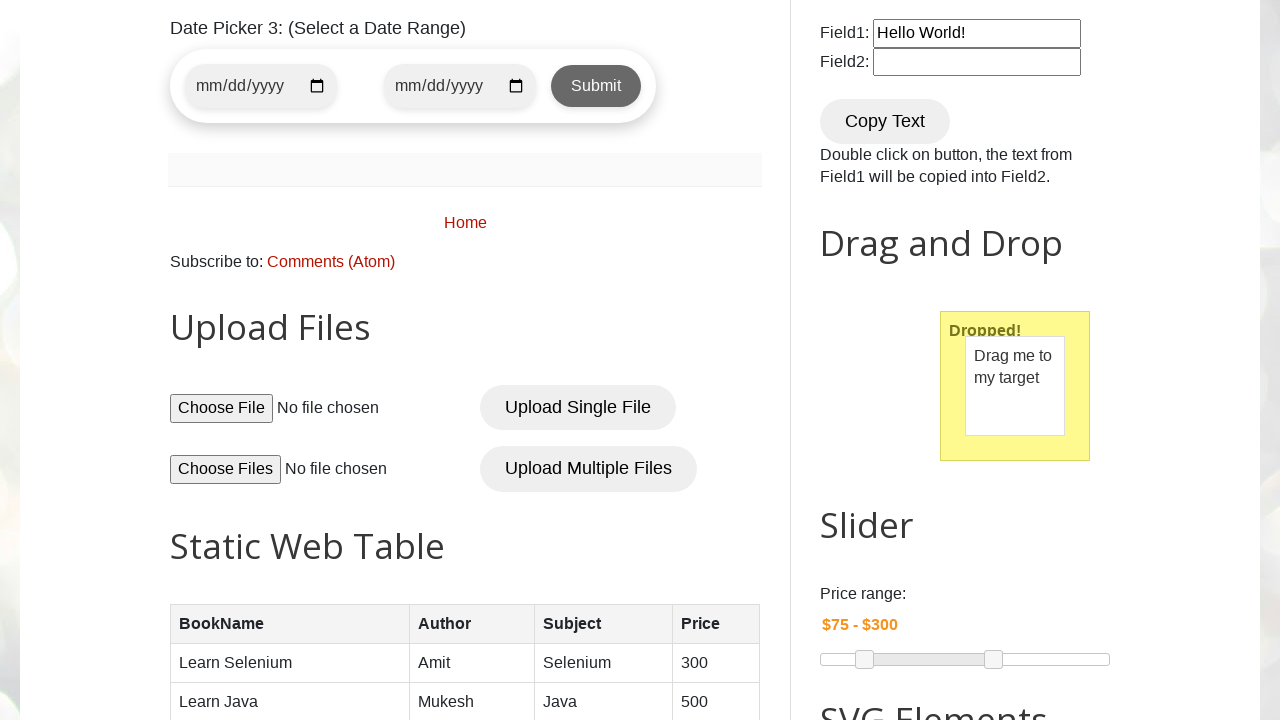

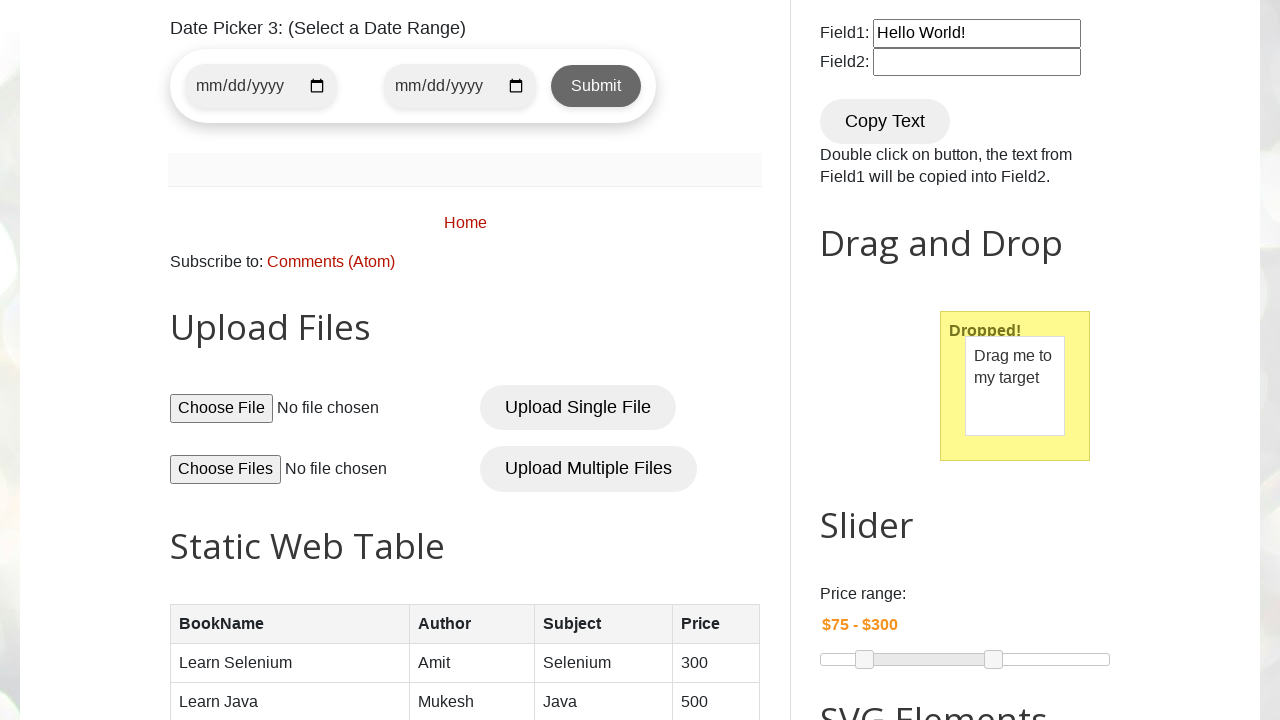